Tests dynamic web table functionality by verifying headers, rows, and data, then interacting with checkboxes and links based on cell content

Starting URL: http://seleniumpractise.blogspot.com/2021/08/webtable-in-html.html

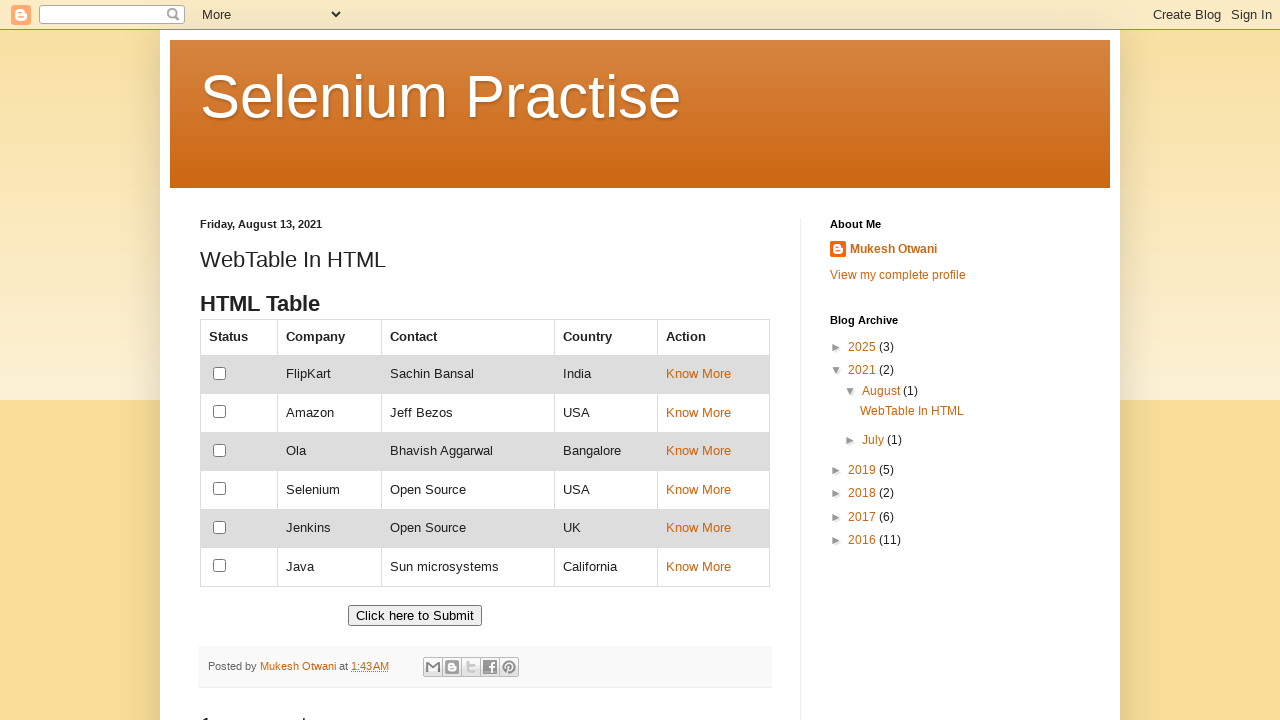

Located all table headers in customers table
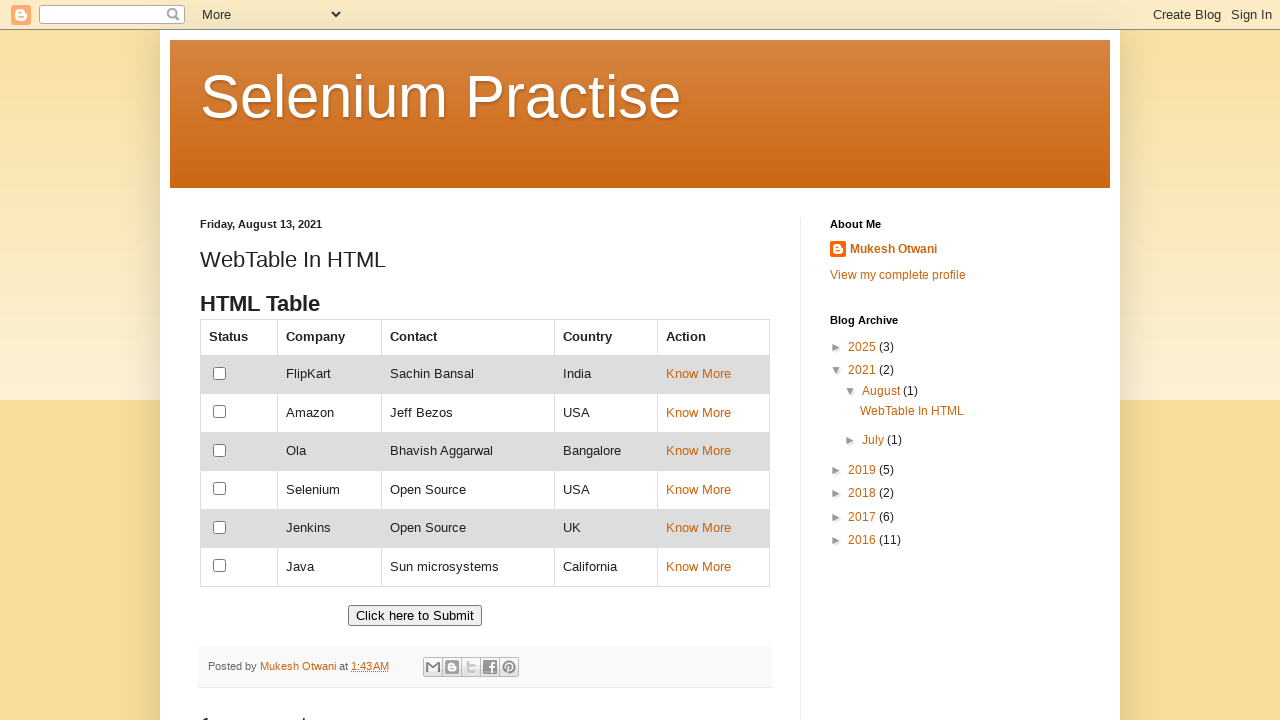

Verified table has 5 column headers
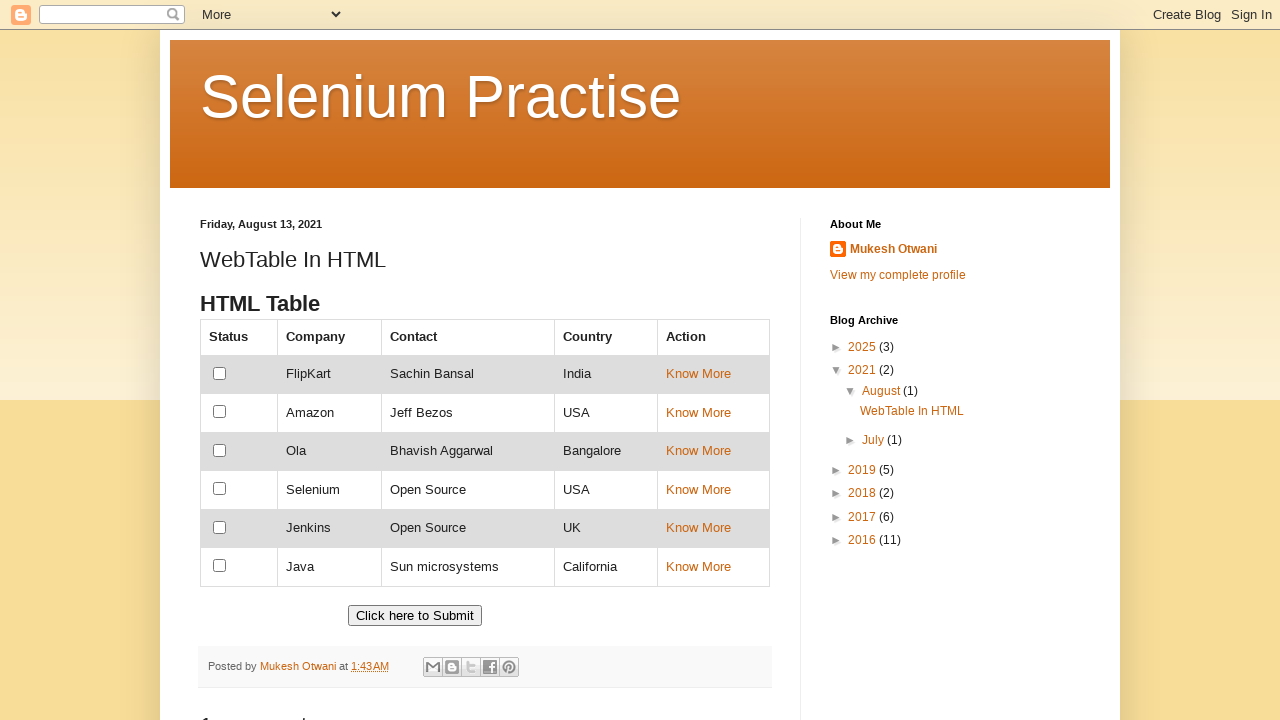

Extracted text content from all headers
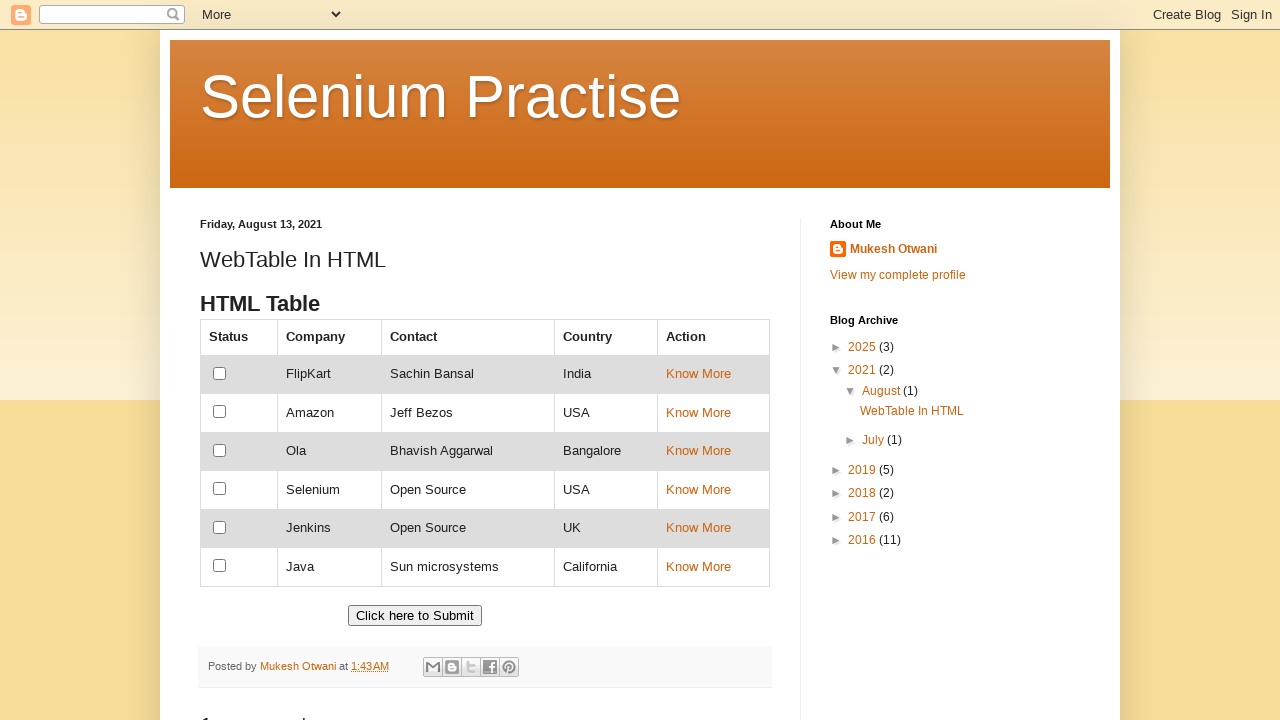

Verified 'Company' header exists in table
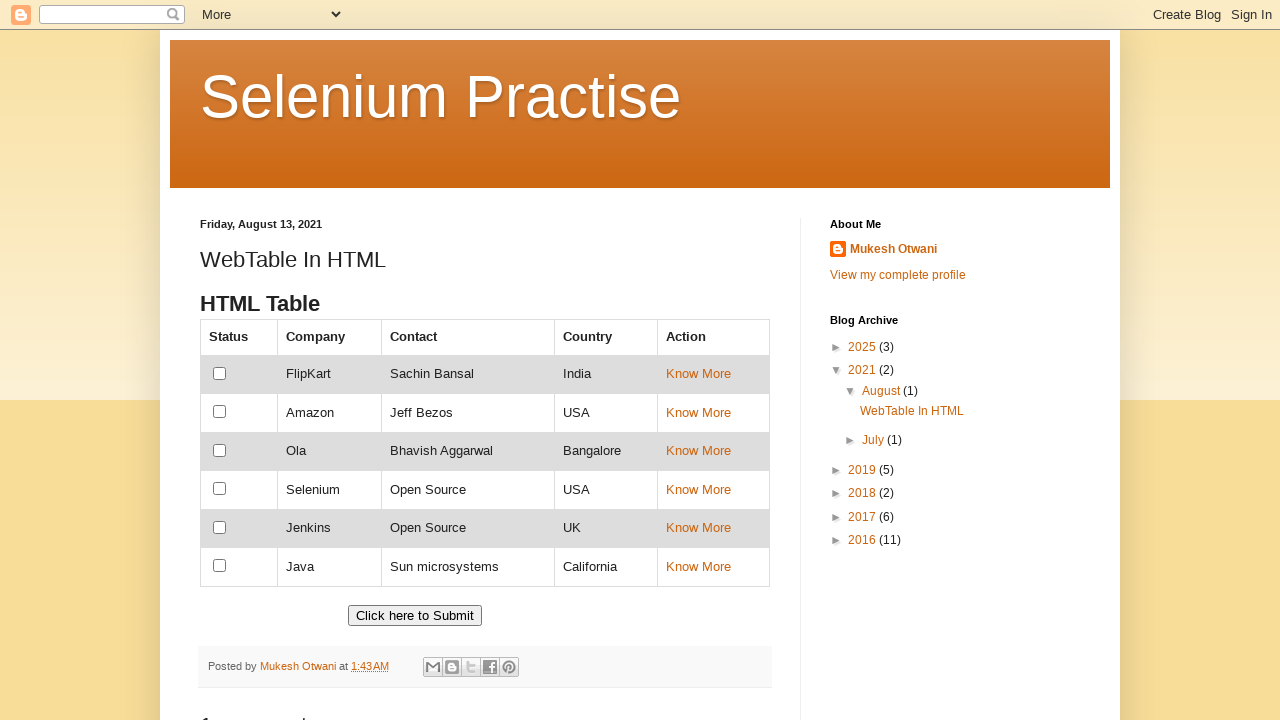

Located all rows in customers table
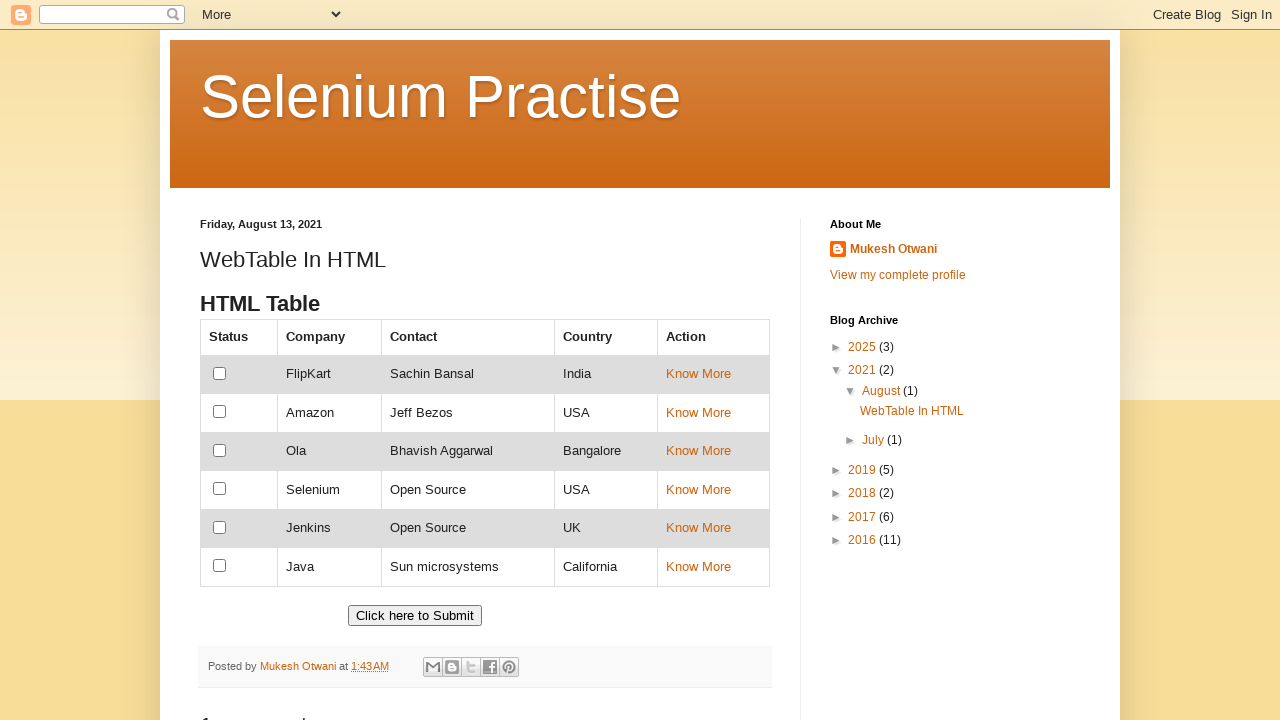

Verified table has 7 rows (including header)
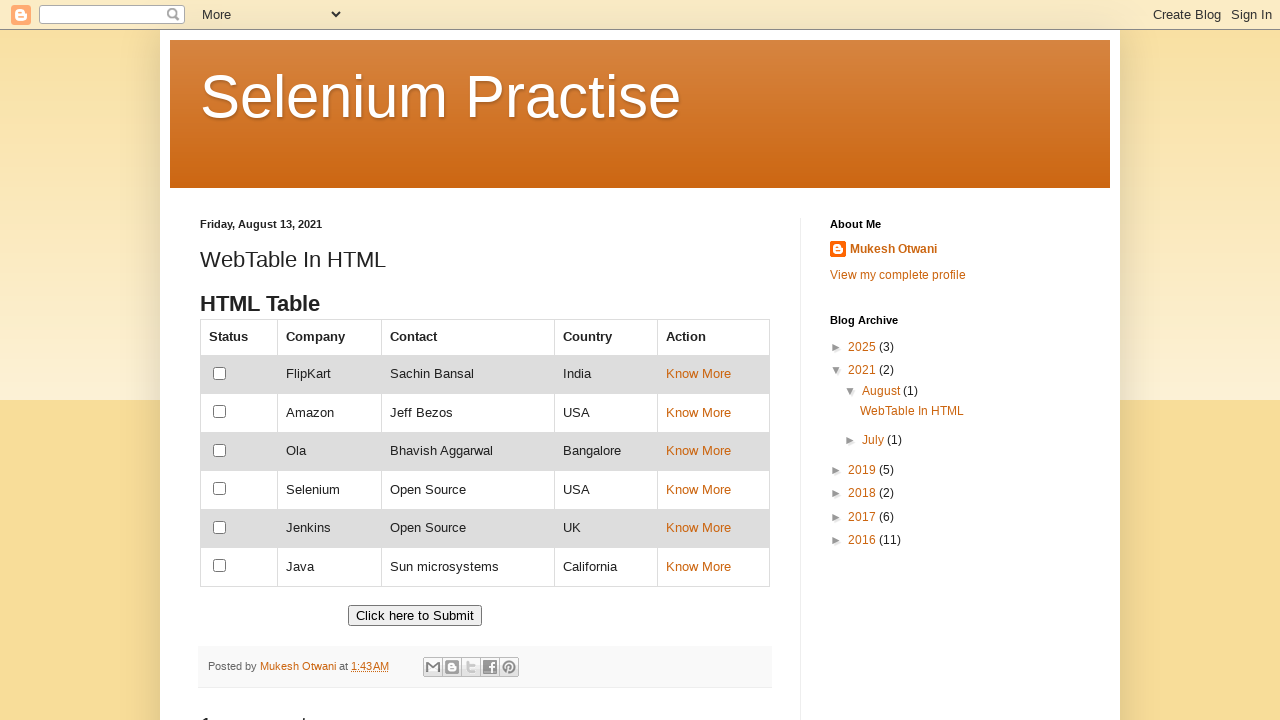

Located all data cells in table
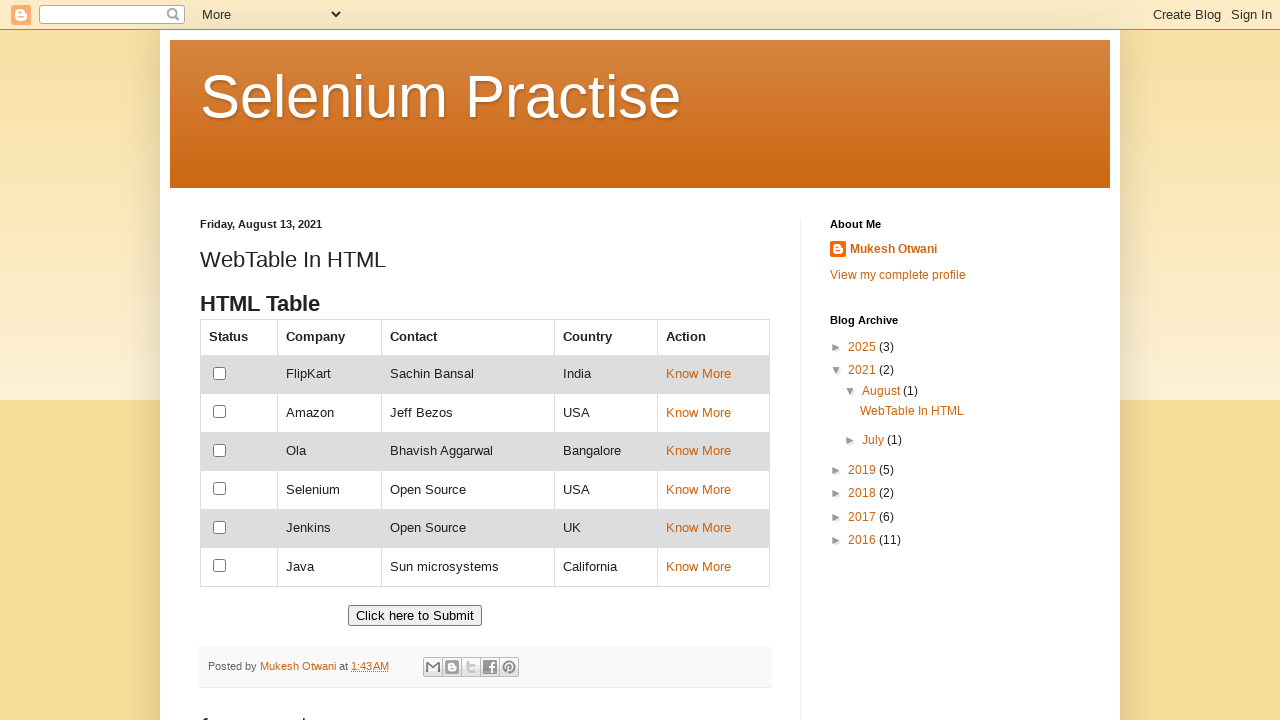

Extracted text content from all table cells
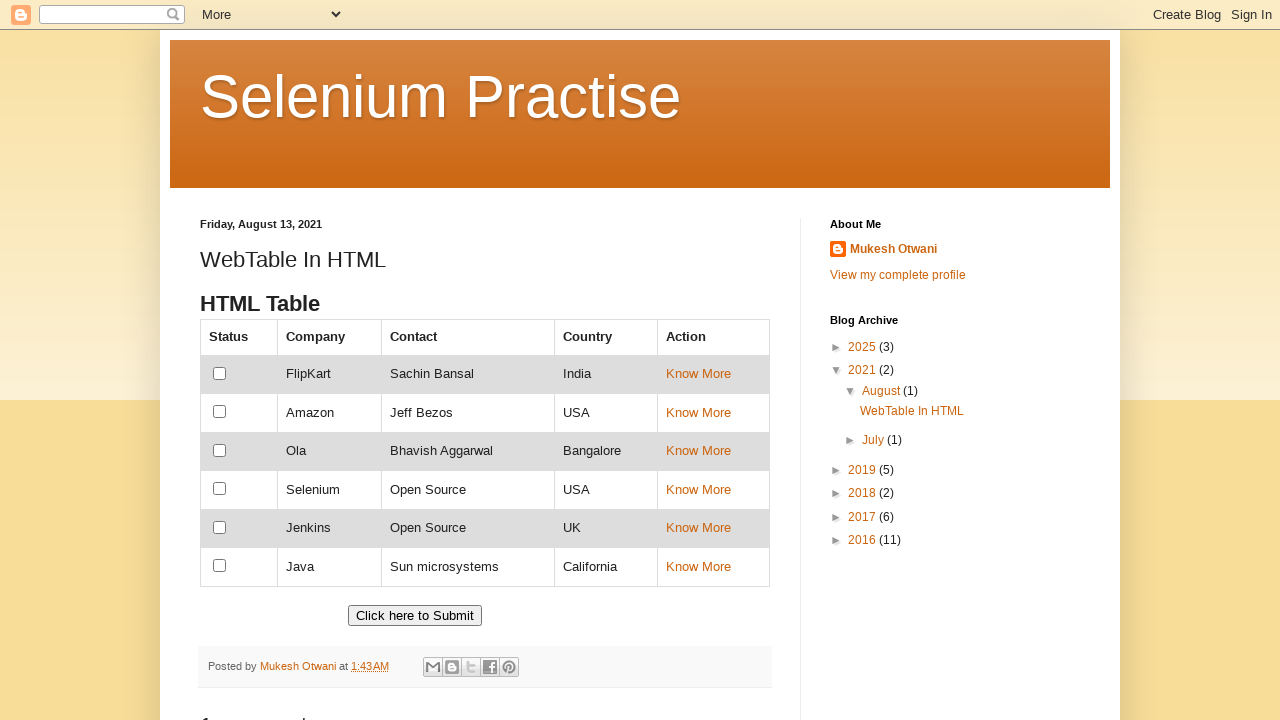

Verified 'Ola' data exists in table cells
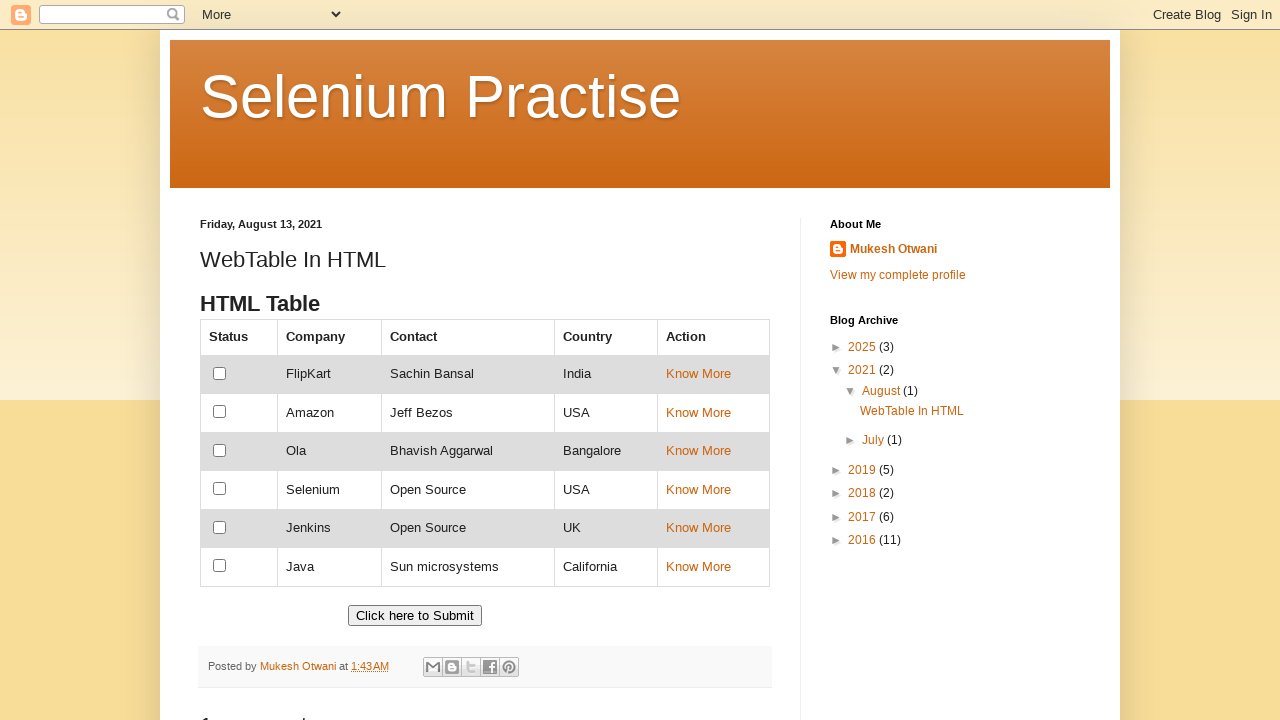

Located all cells in second column of table
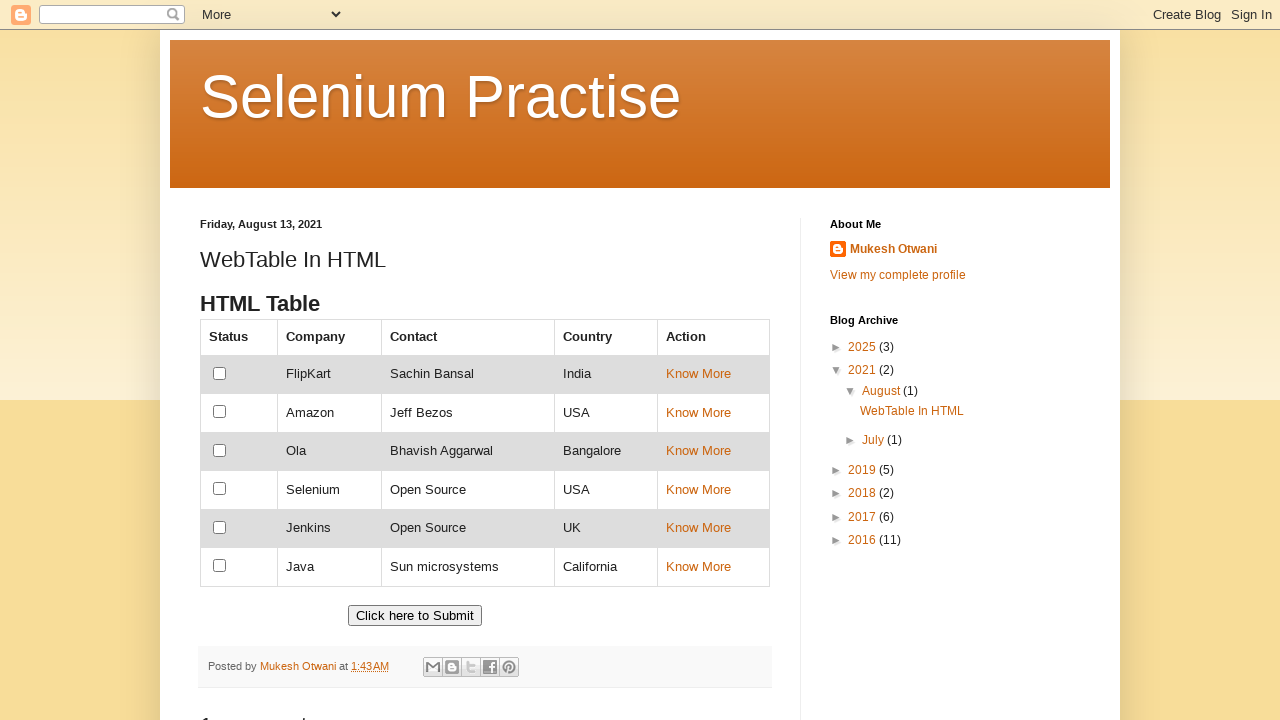

Extracted company names from second column
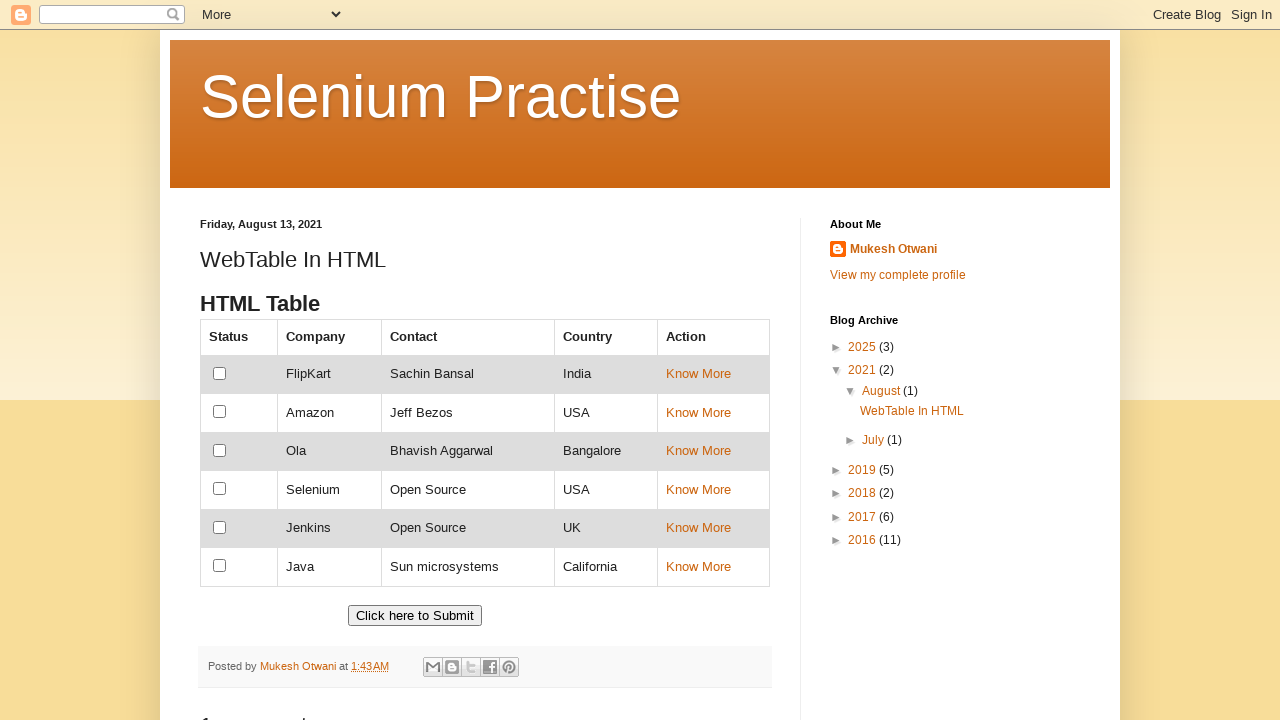

Verified 'Ola' exists in company names column
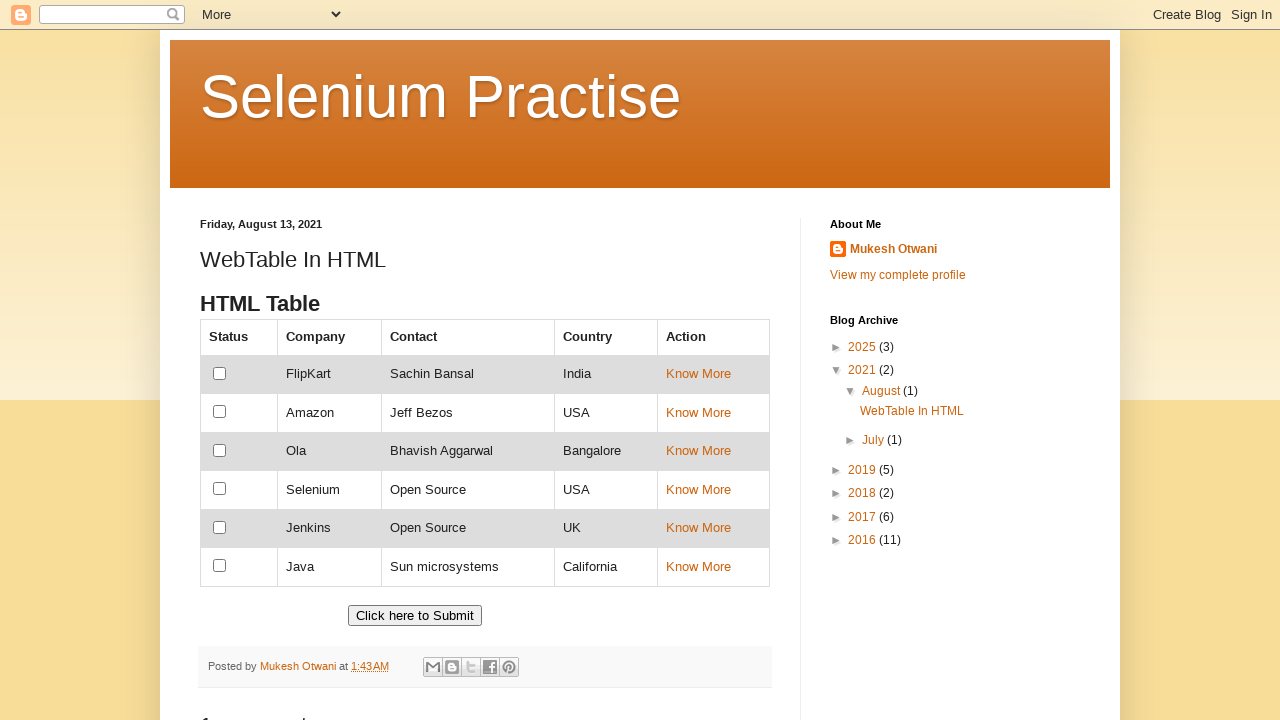

Clicked checkbox for Selenium row at (220, 489) on xpath=//td[text()='Selenium']//preceding-sibling::td//input
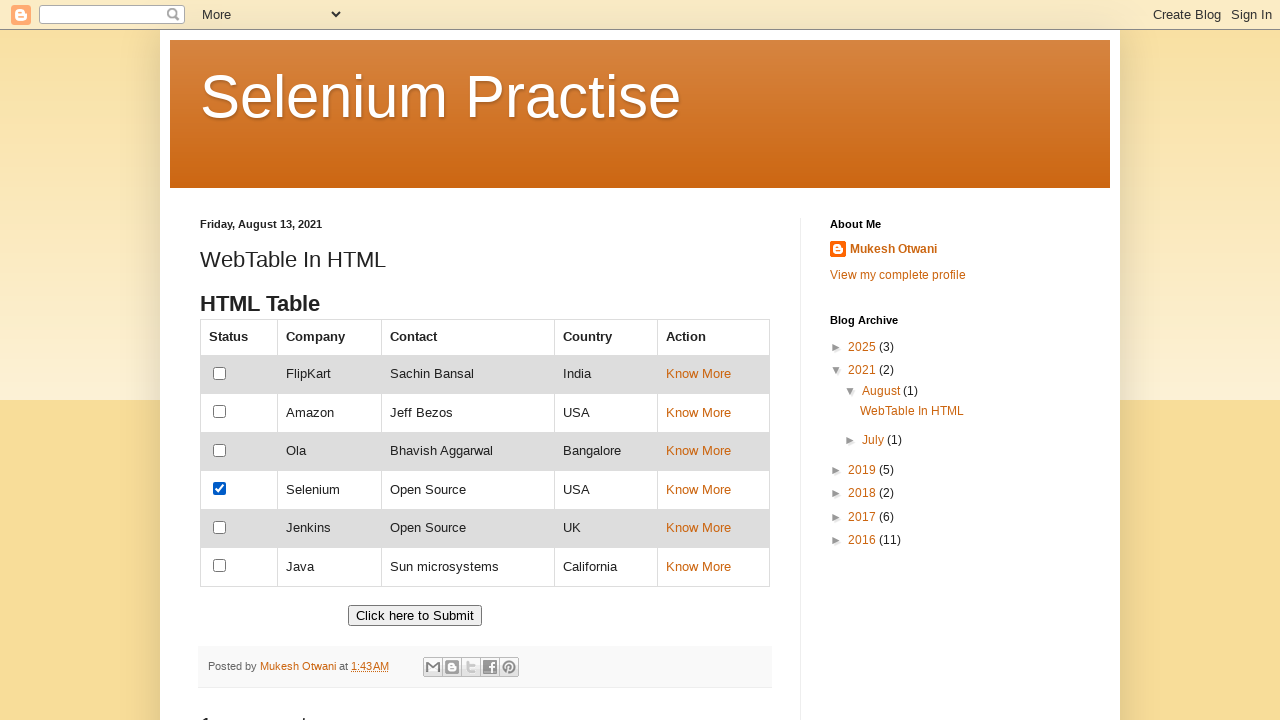

Waited 5 seconds for visual feedback
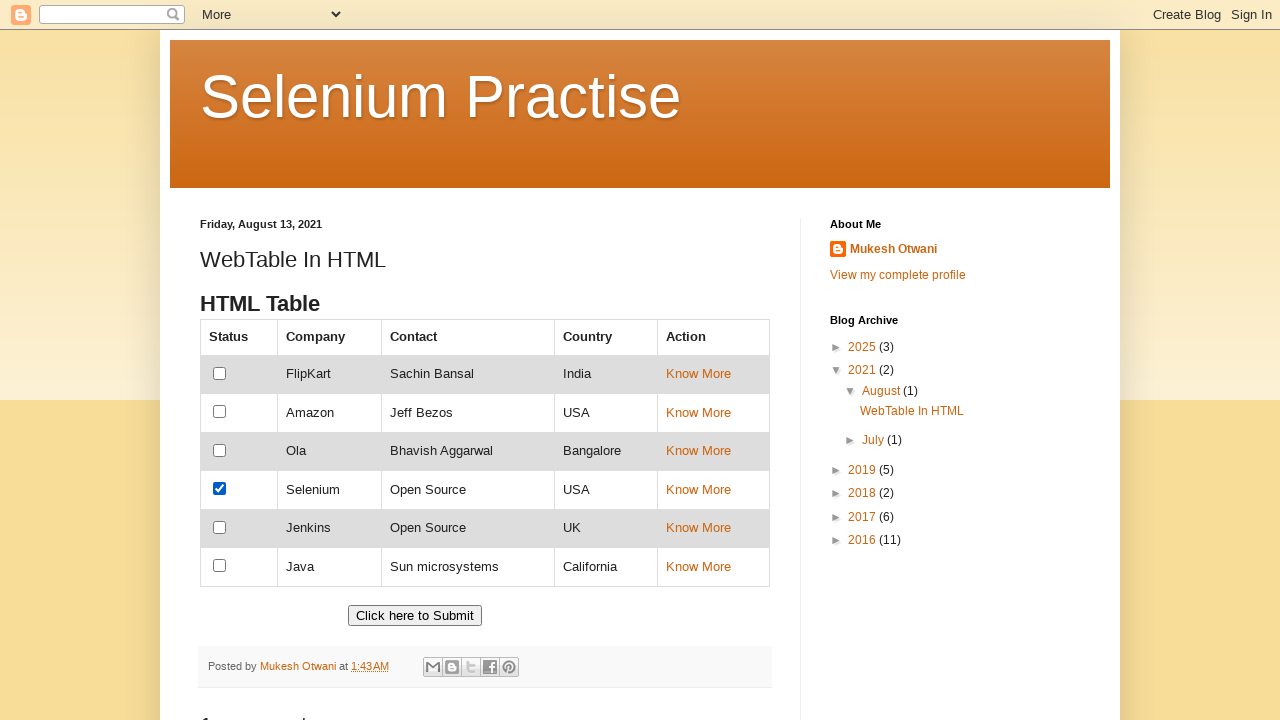

Clicked 'Know more' link for Ola row at (698, 451) on xpath=//td[text()='Ola']//following-sibling::td[3]//a
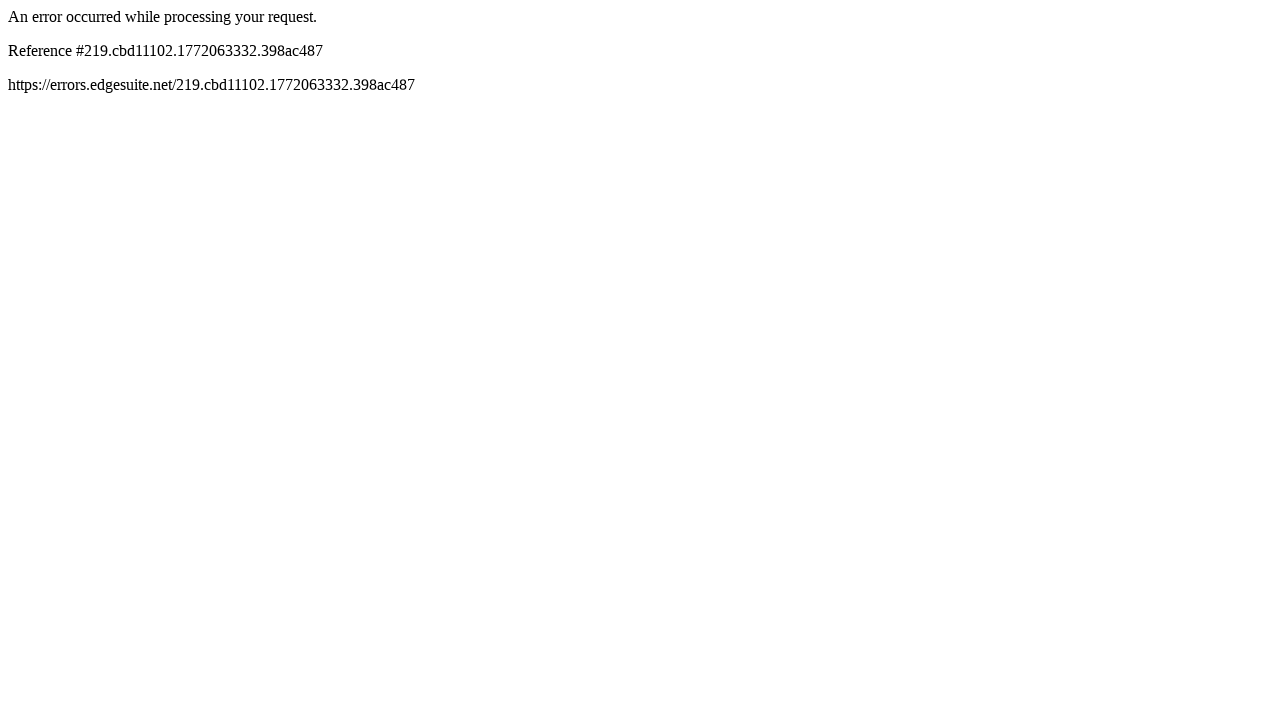

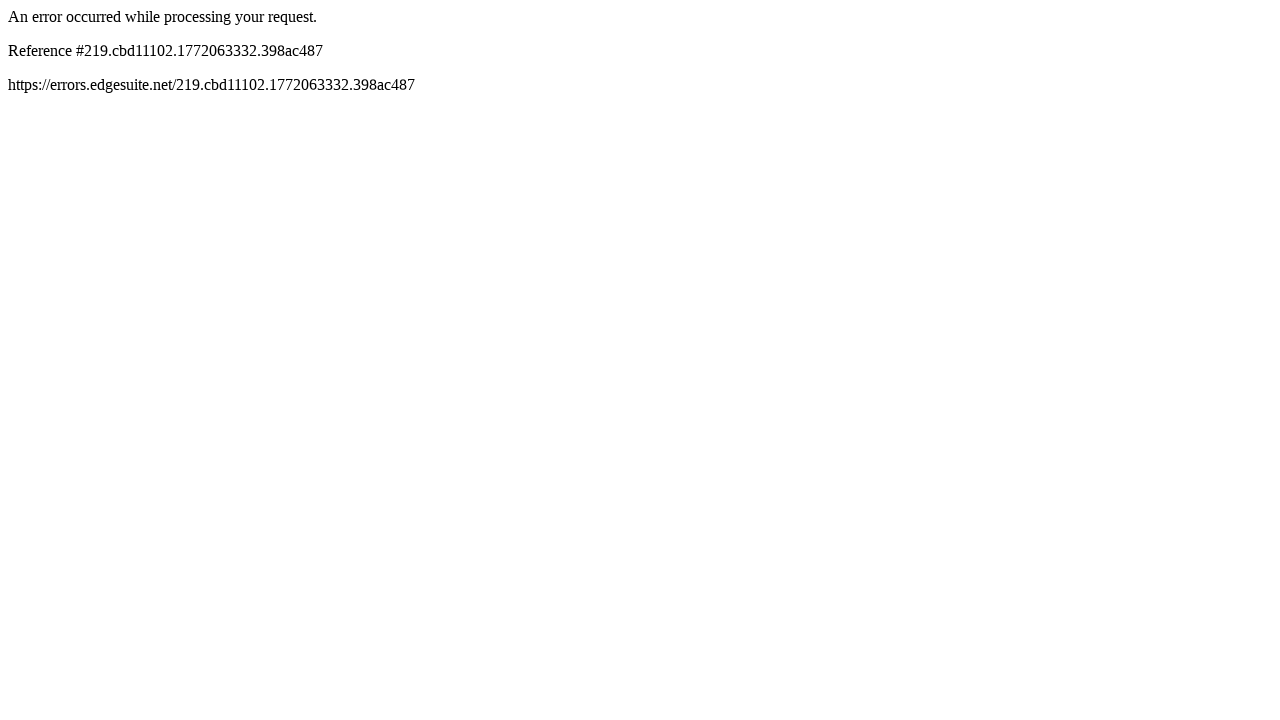